Tests registration form by filling in first name, last name, and email fields, then submitting the form and verifying the success message

Starting URL: http://suninjuly.github.io/registration1.html

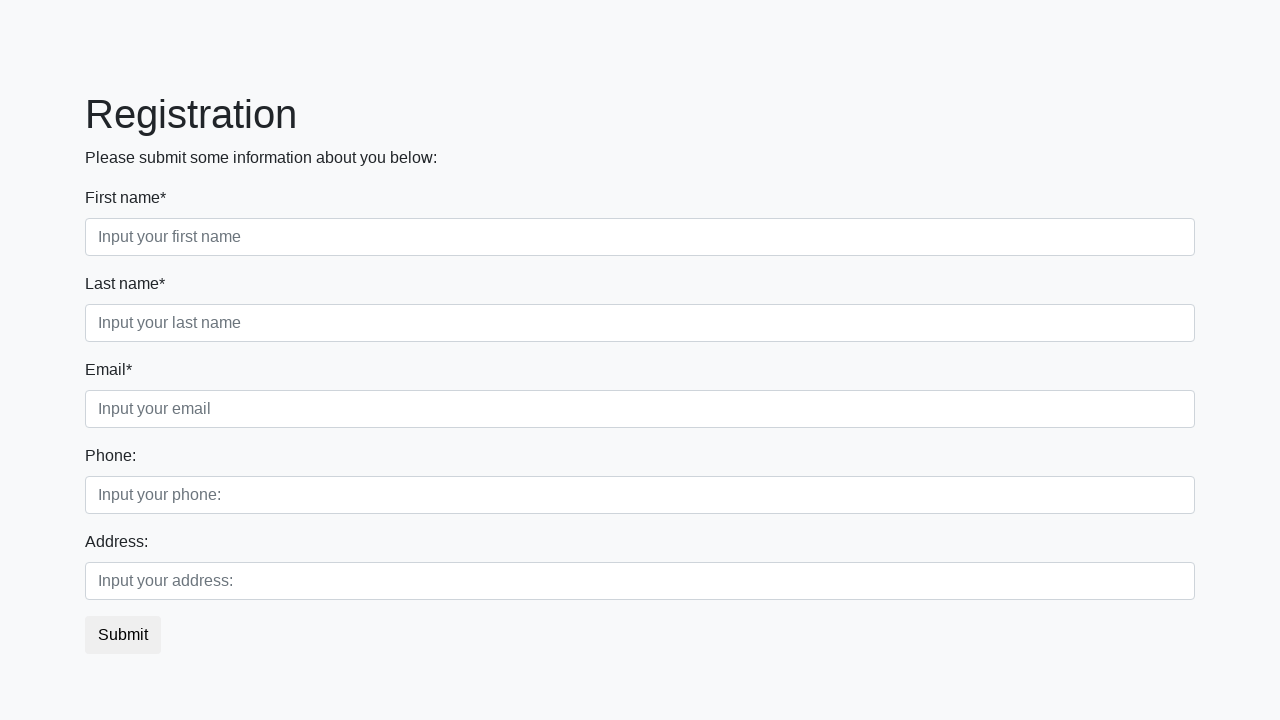

Filled first name field with 'John' on div.first_block input.form-control.first
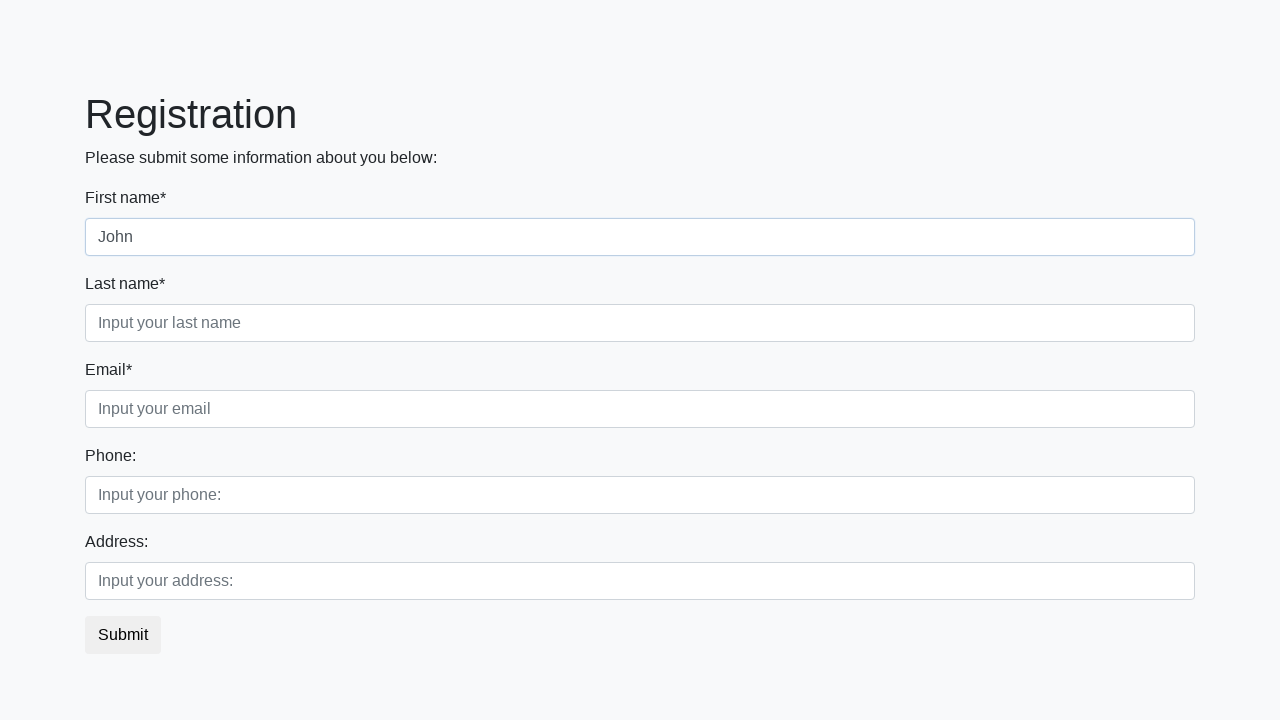

Filled last name field with 'Smith' on div.first_block div.form-group input.second
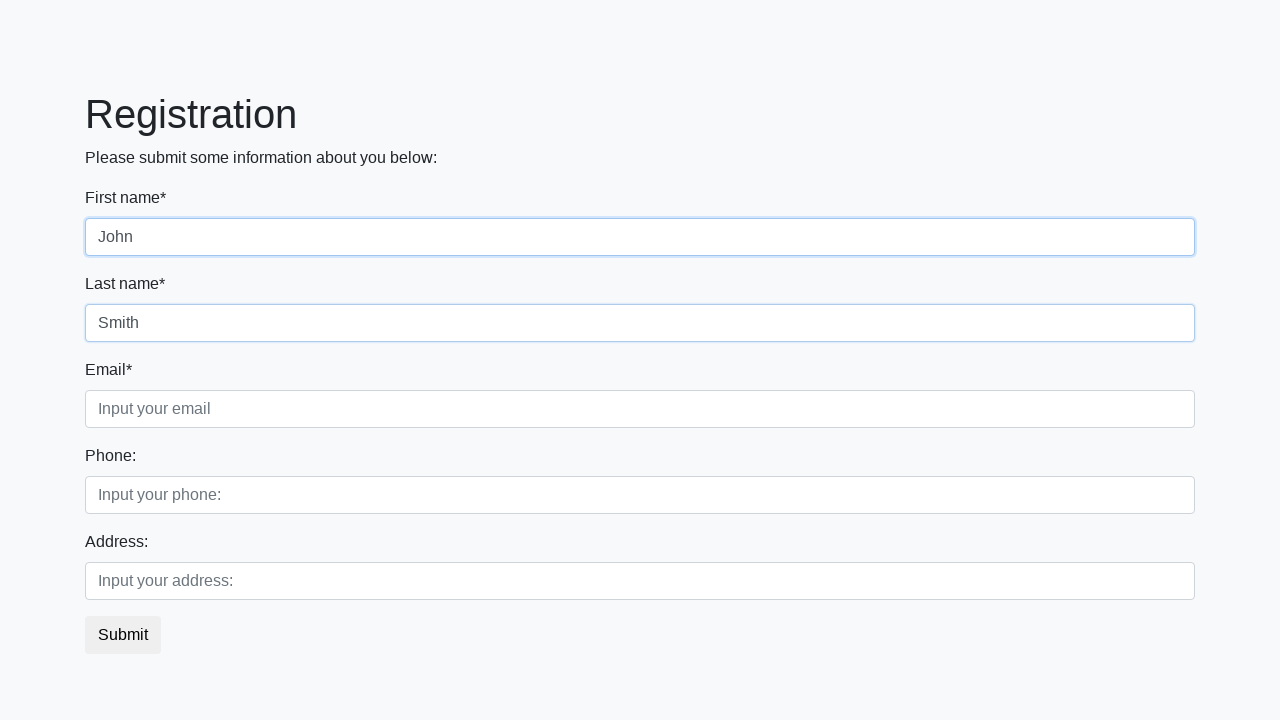

Filled email field with 'john.smith@example.com' on div.first_block div.form-group.third_class input.form-control.third
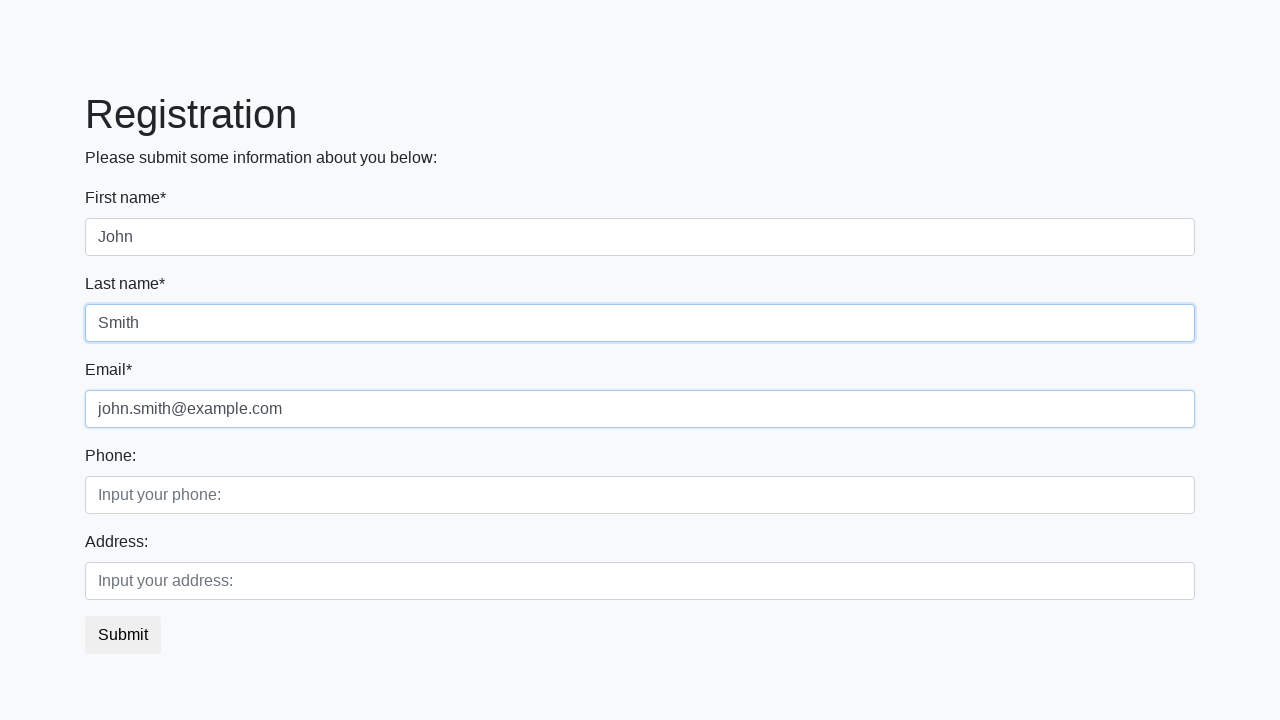

Clicked submit button to register at (123, 635) on button.btn
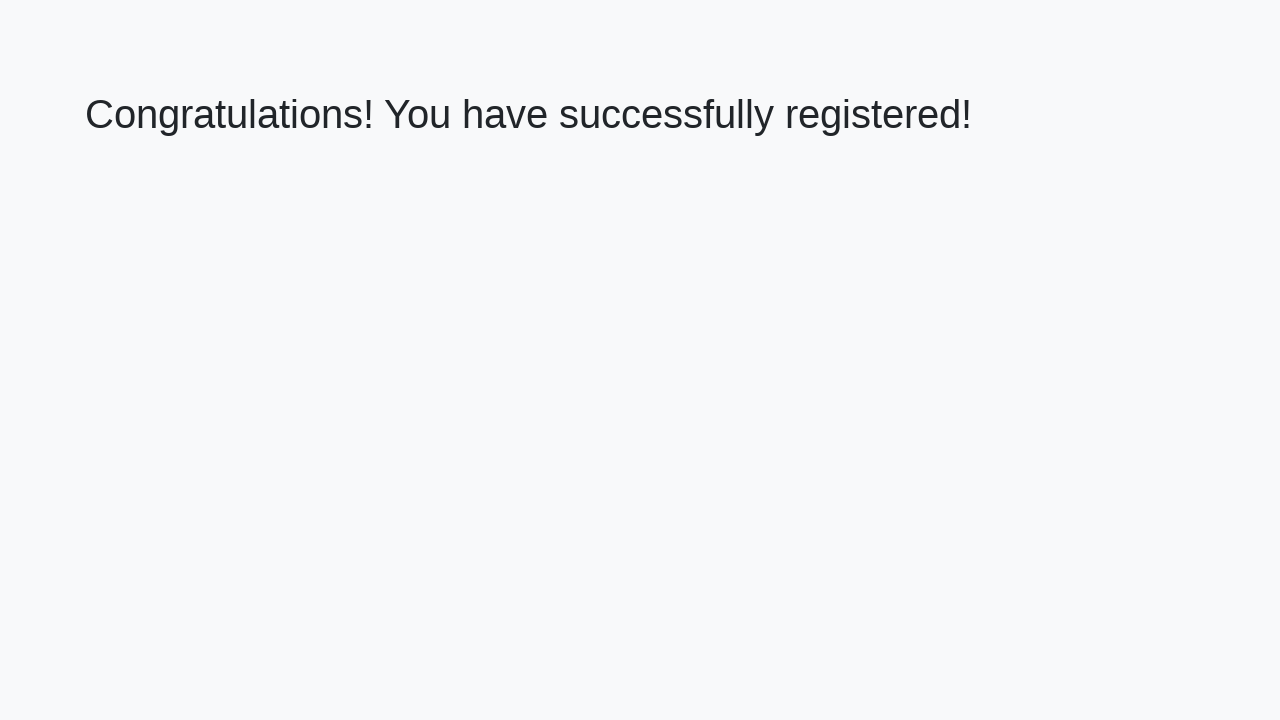

Success message element appeared
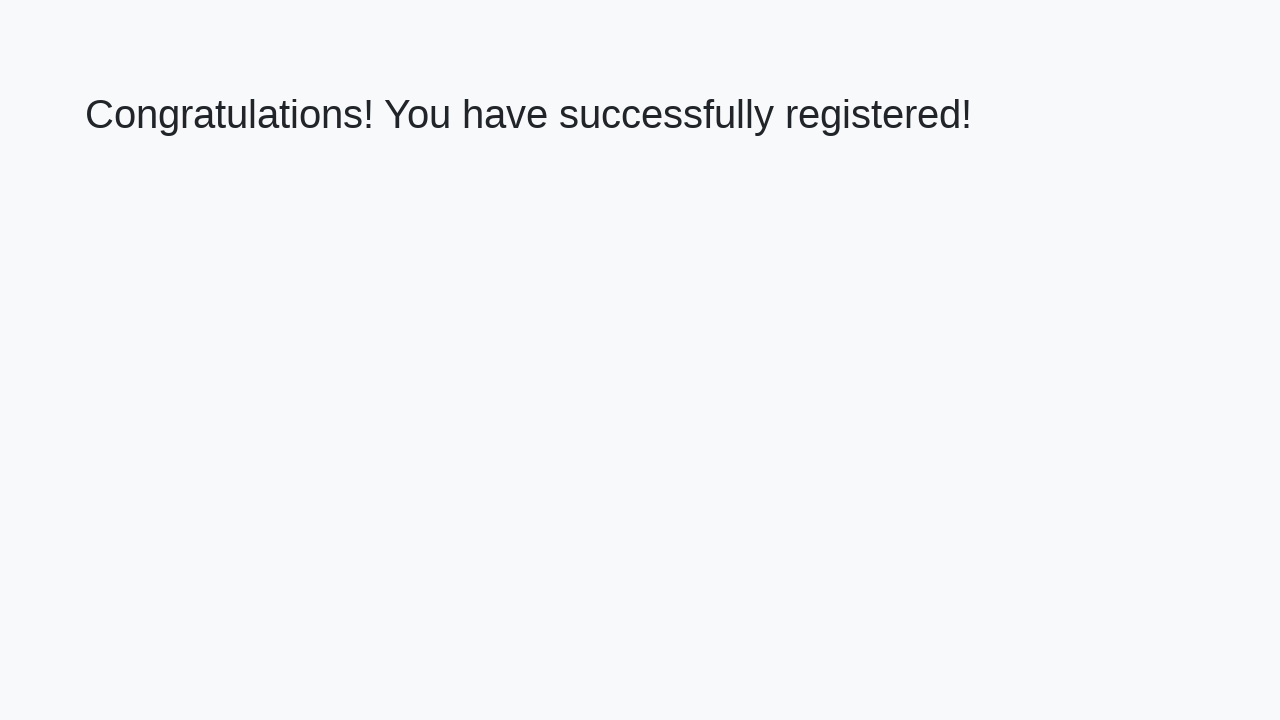

Retrieved success message text
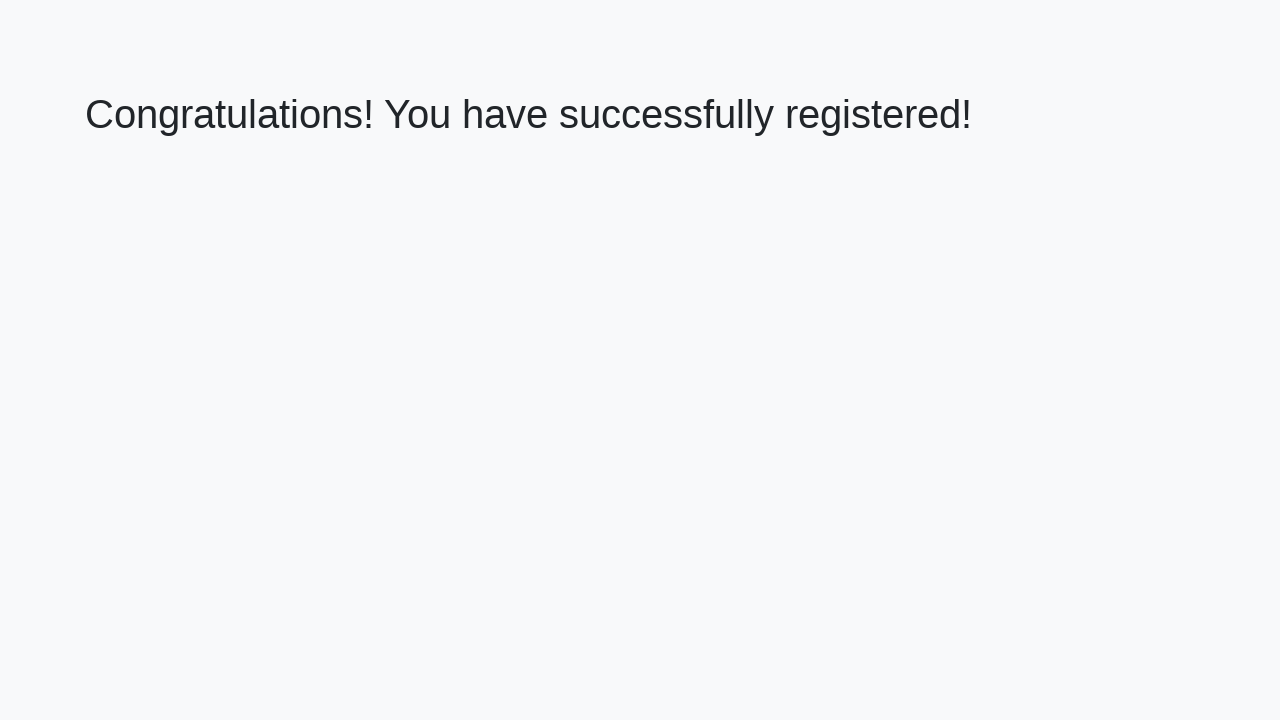

Verified success message: 'Congratulations! You have successfully registered!'
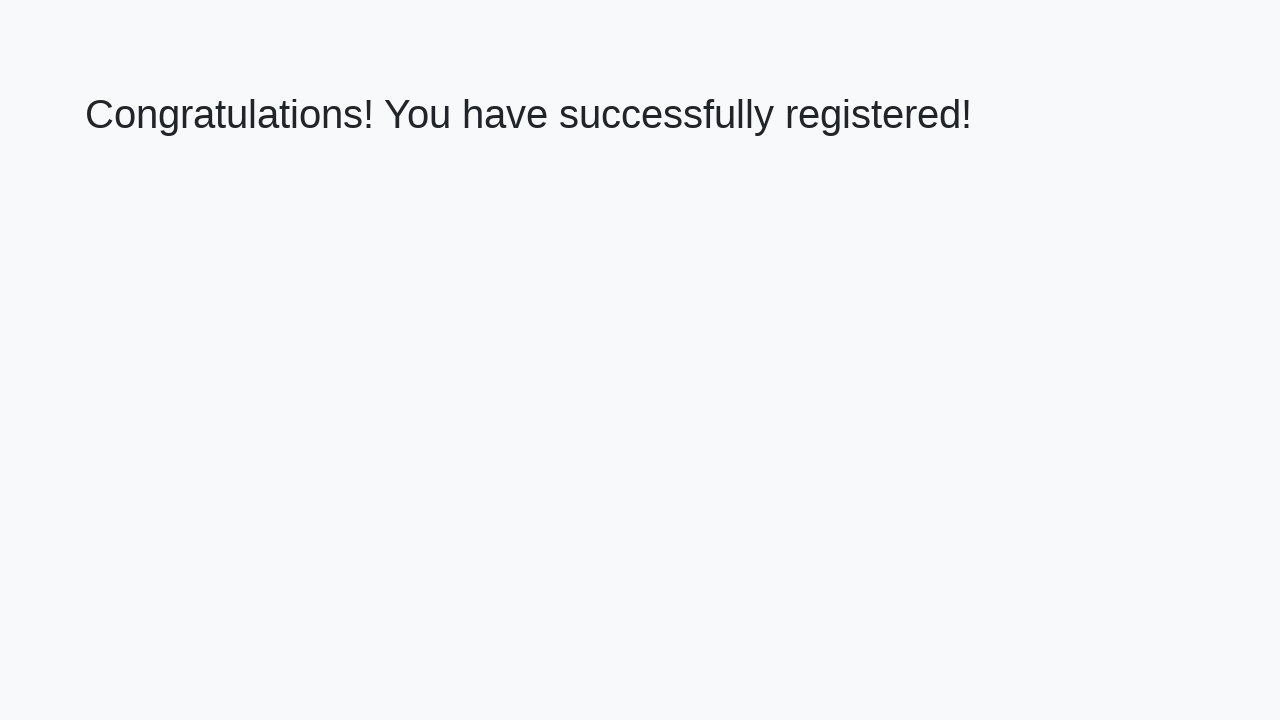

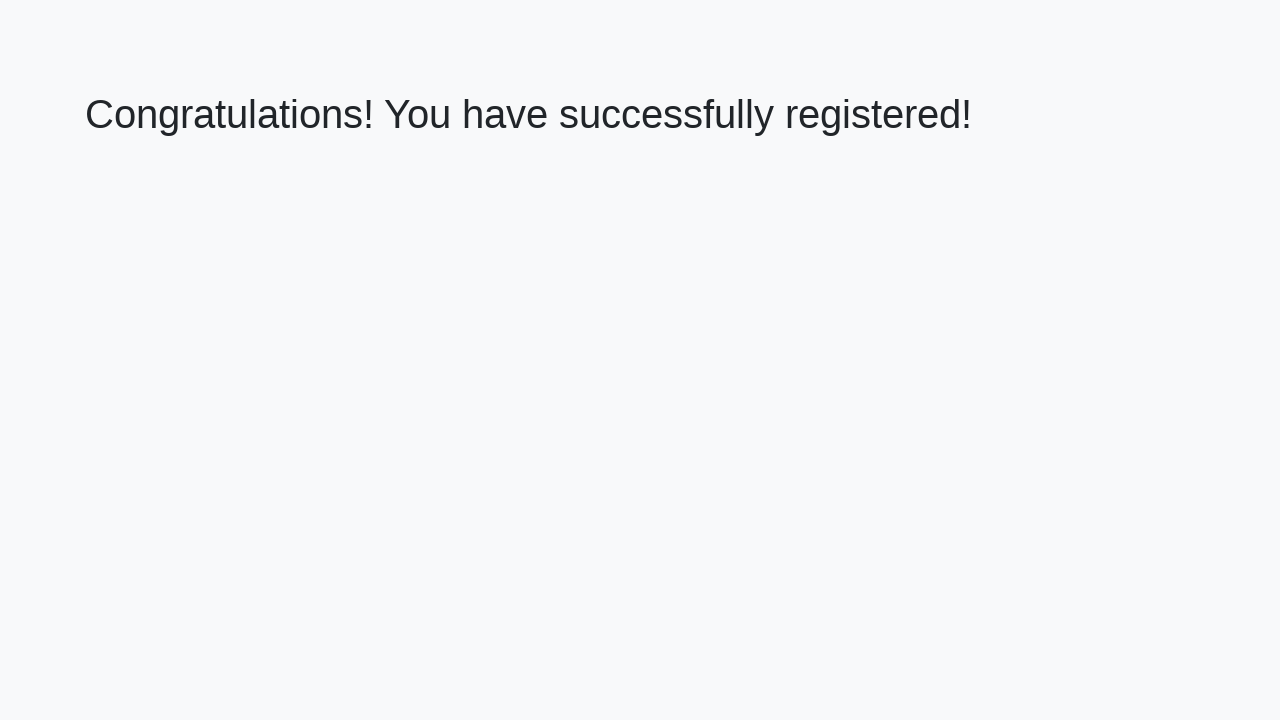